Tests dynamic loading by clicking the Start button and verifying "Hello World!" text appears after loading completes

Starting URL: http://the-internet.herokuapp.com/dynamic_loading/2

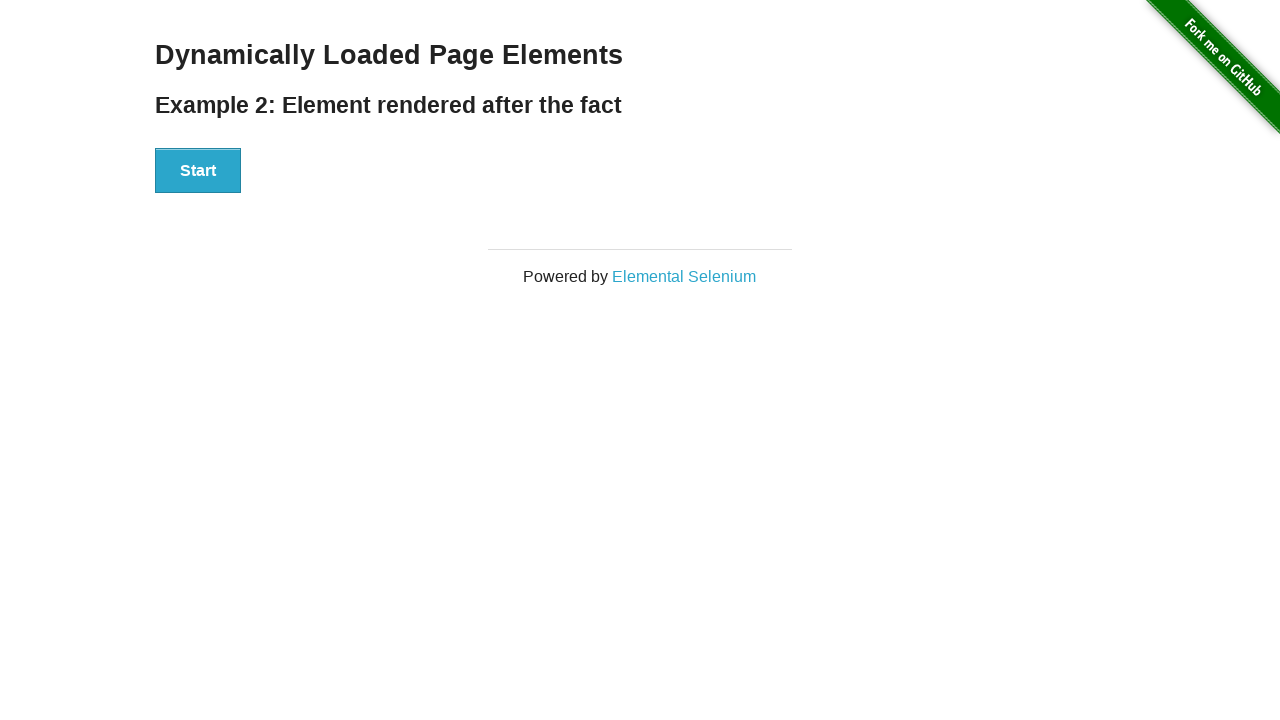

Clicked the Start button to initiate dynamic loading at (198, 171) on xpath=//div[@id='start']//button
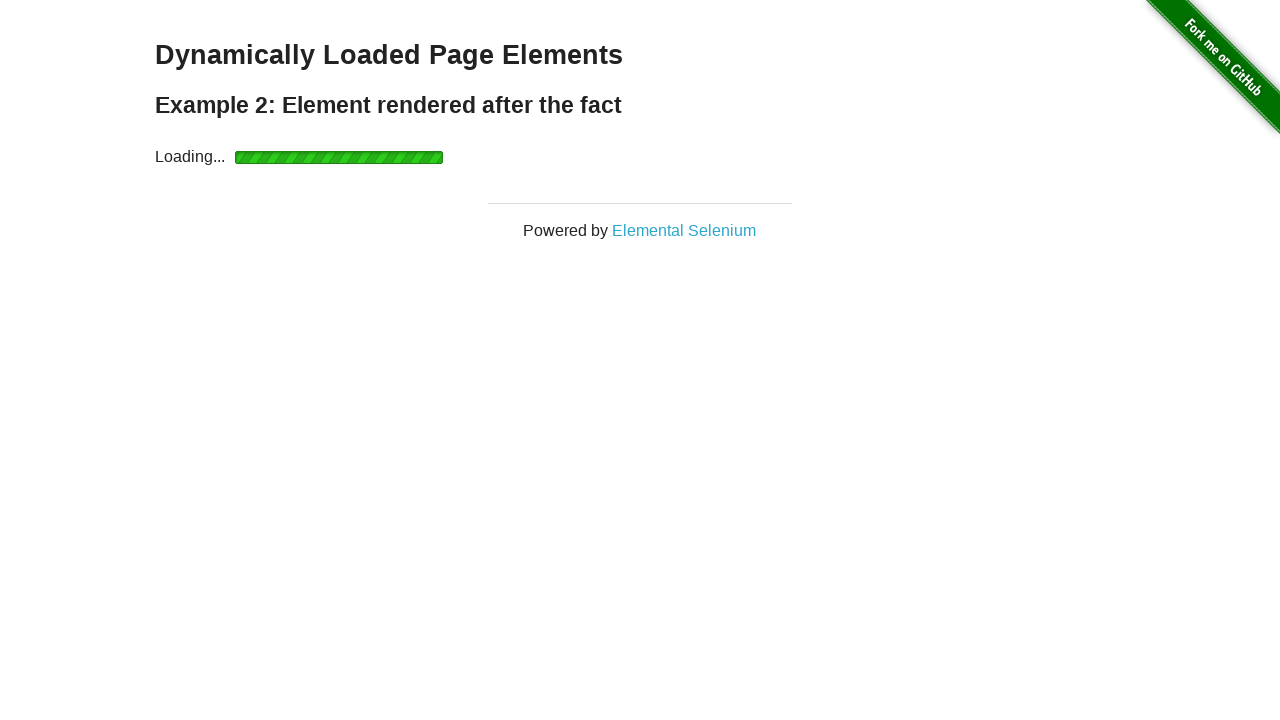

Verified 'Hello World!' text appeared after loading completed
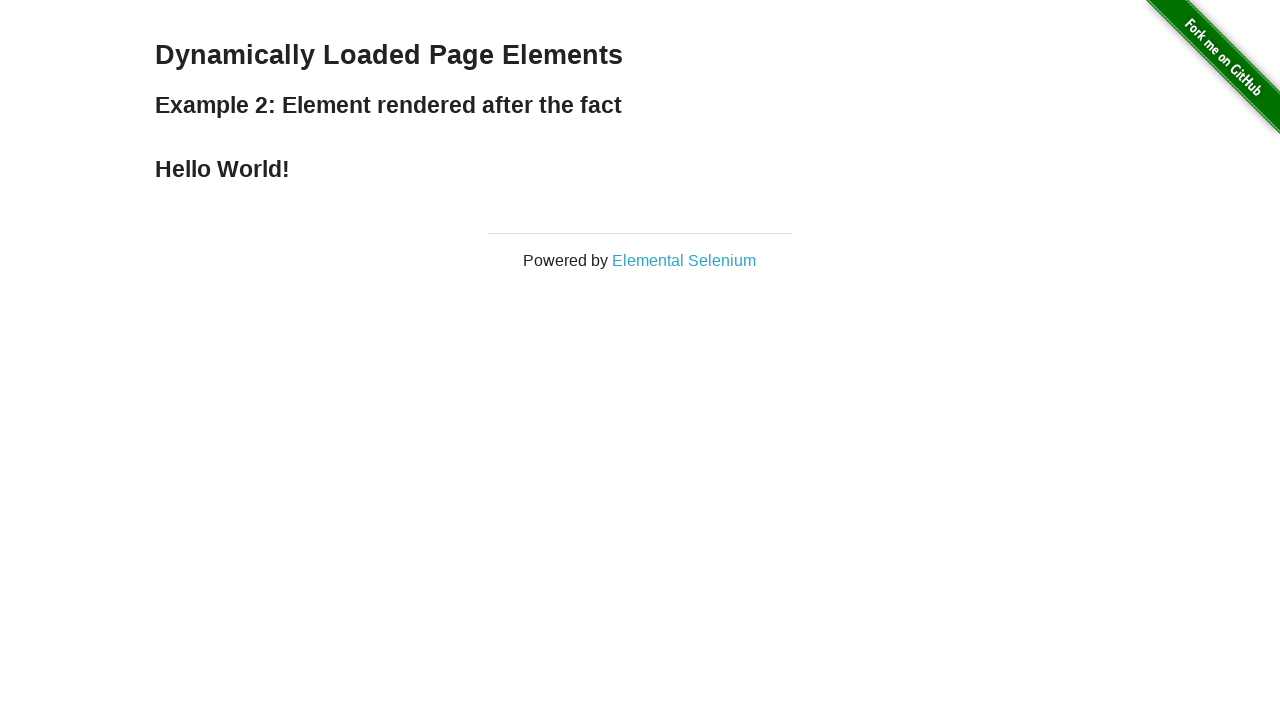

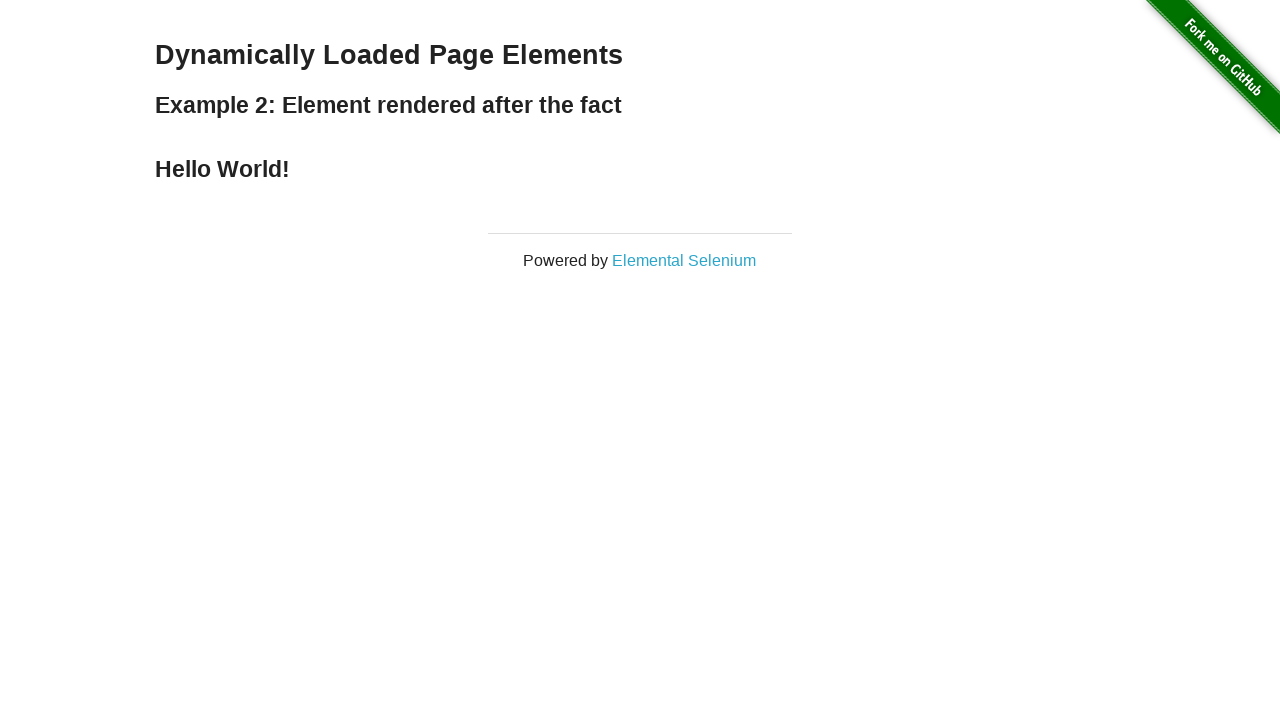